Tests drag and drop functionality by dragging an element and dropping it into a target container

Starting URL: https://grotechminds.com/drag-and-drop/

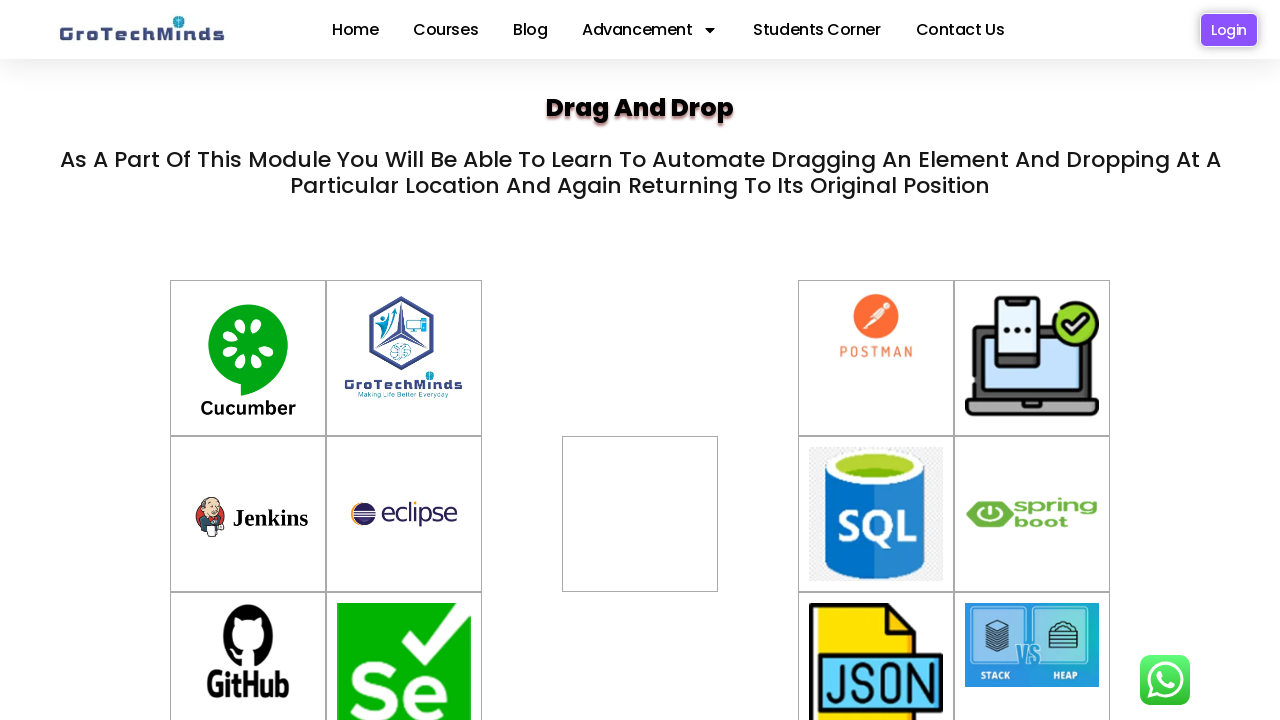

Waited for draggable element #drag2 to be visible
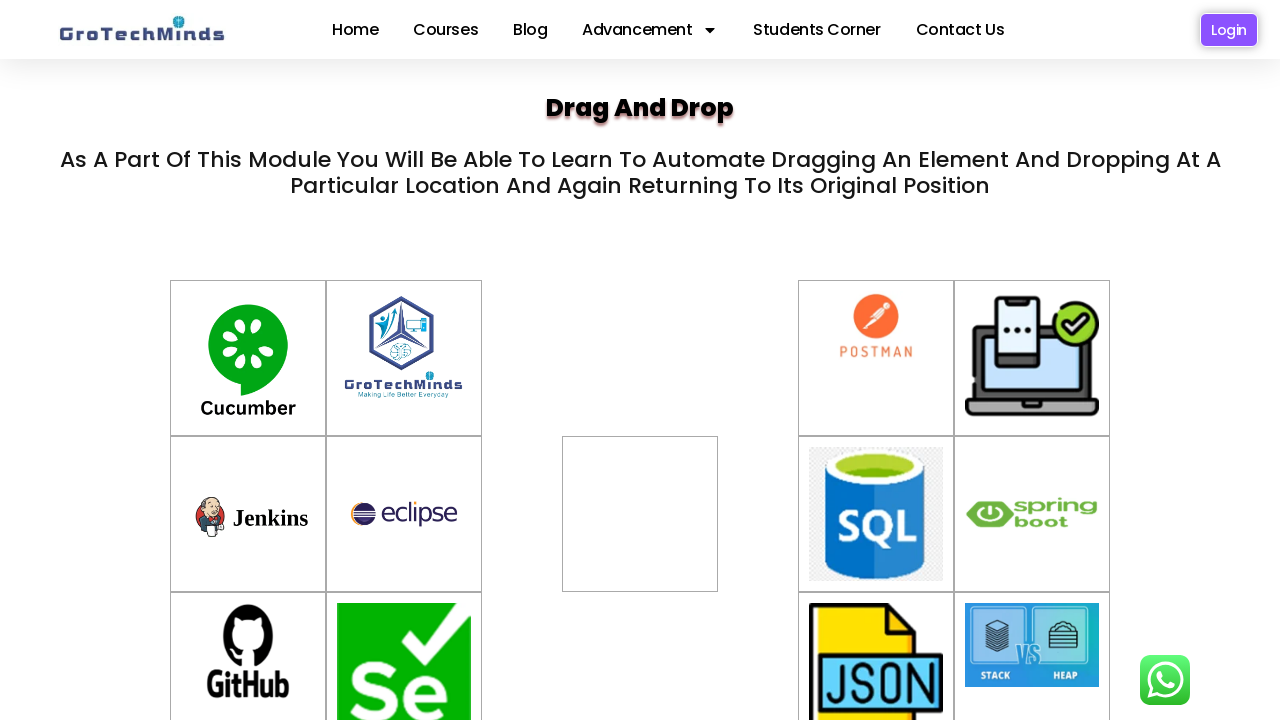

Waited for droppable target element #div2 to be visible
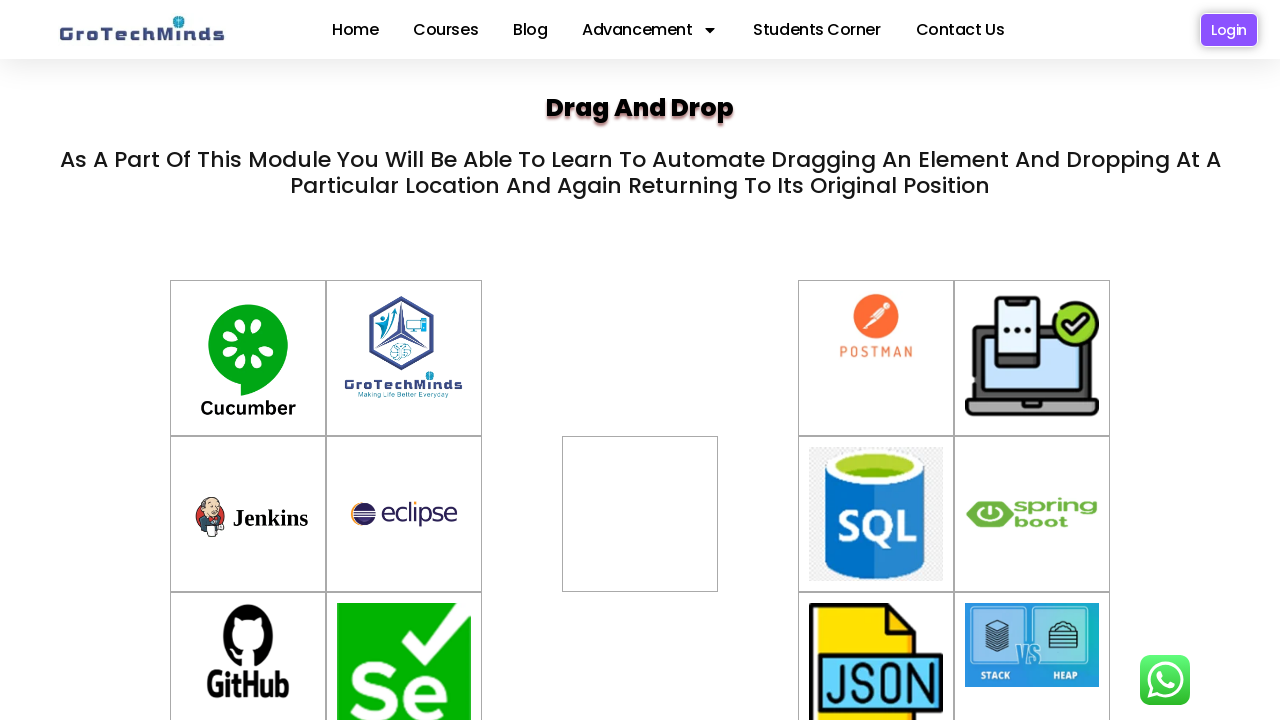

Located draggable element #drag2
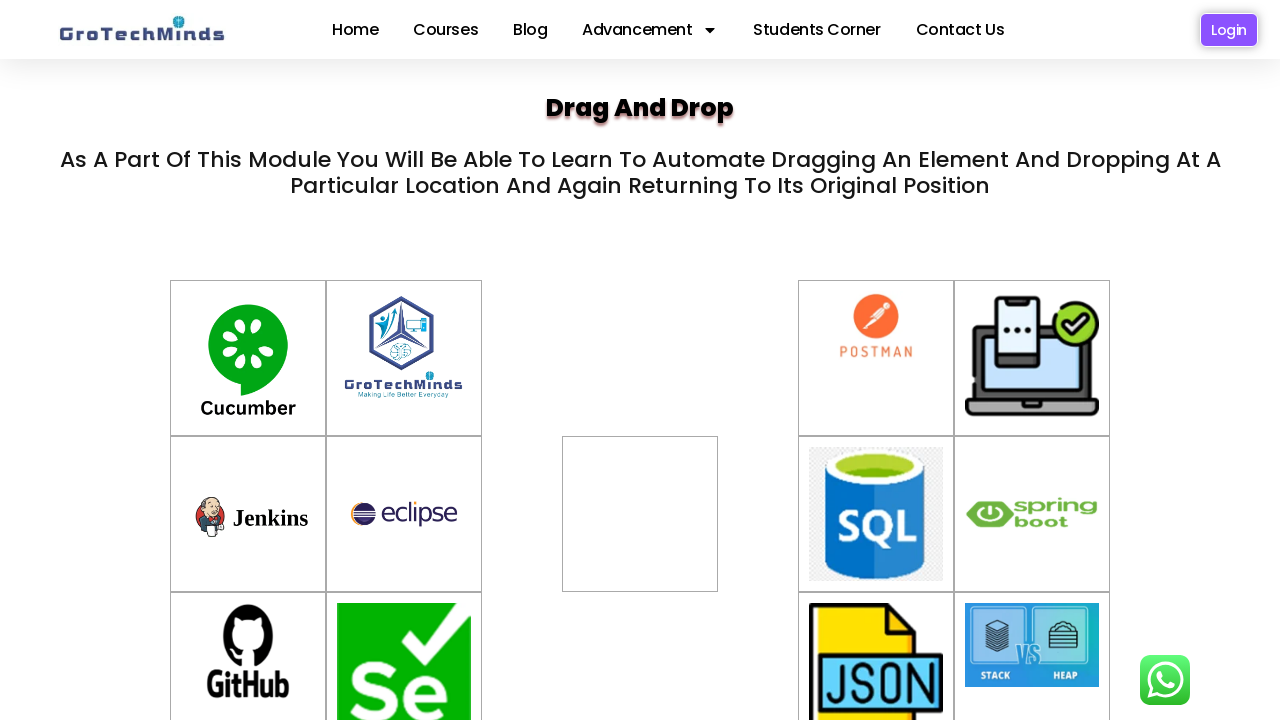

Located droppable target element #div2
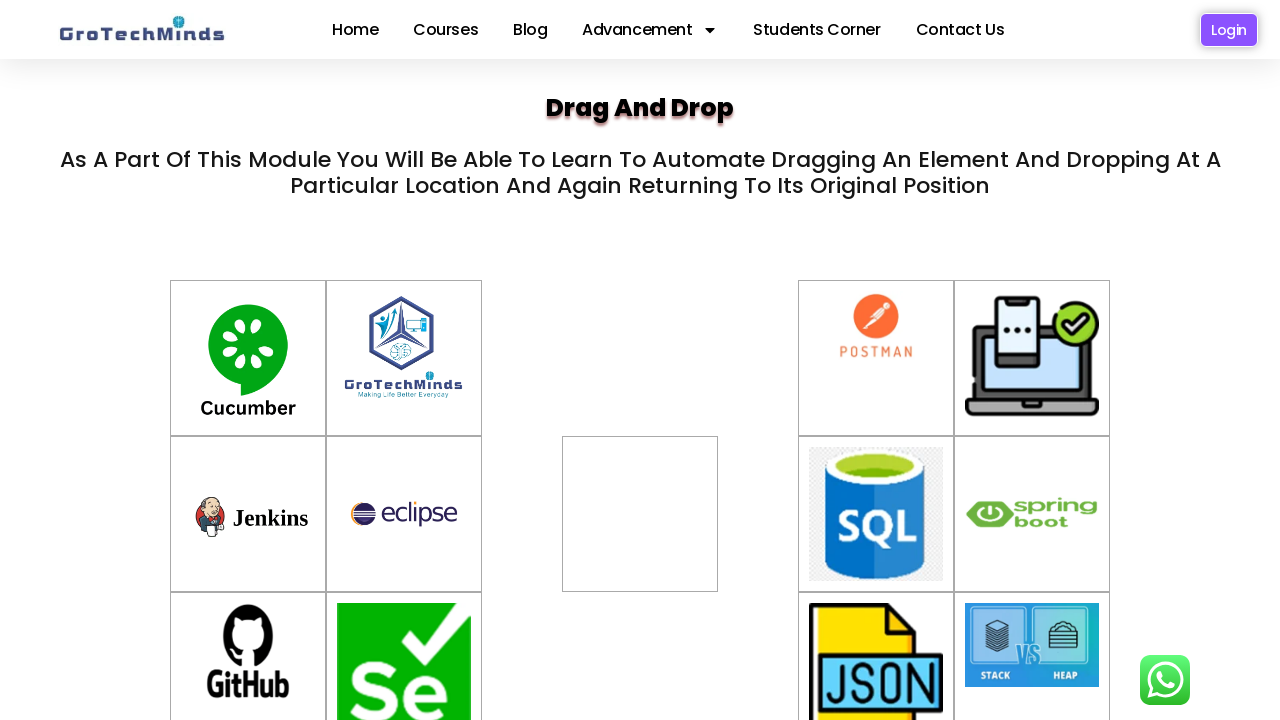

Dragged element #drag2 and dropped it into target container #div2 at (640, 514)
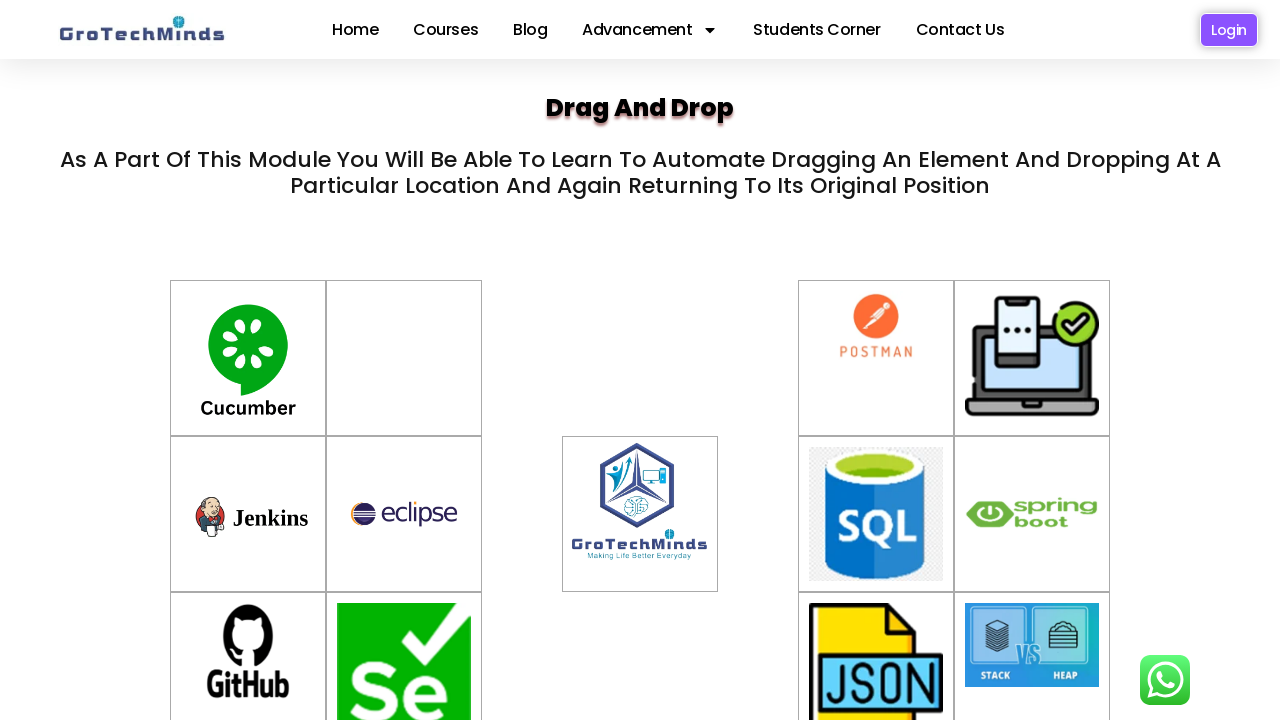

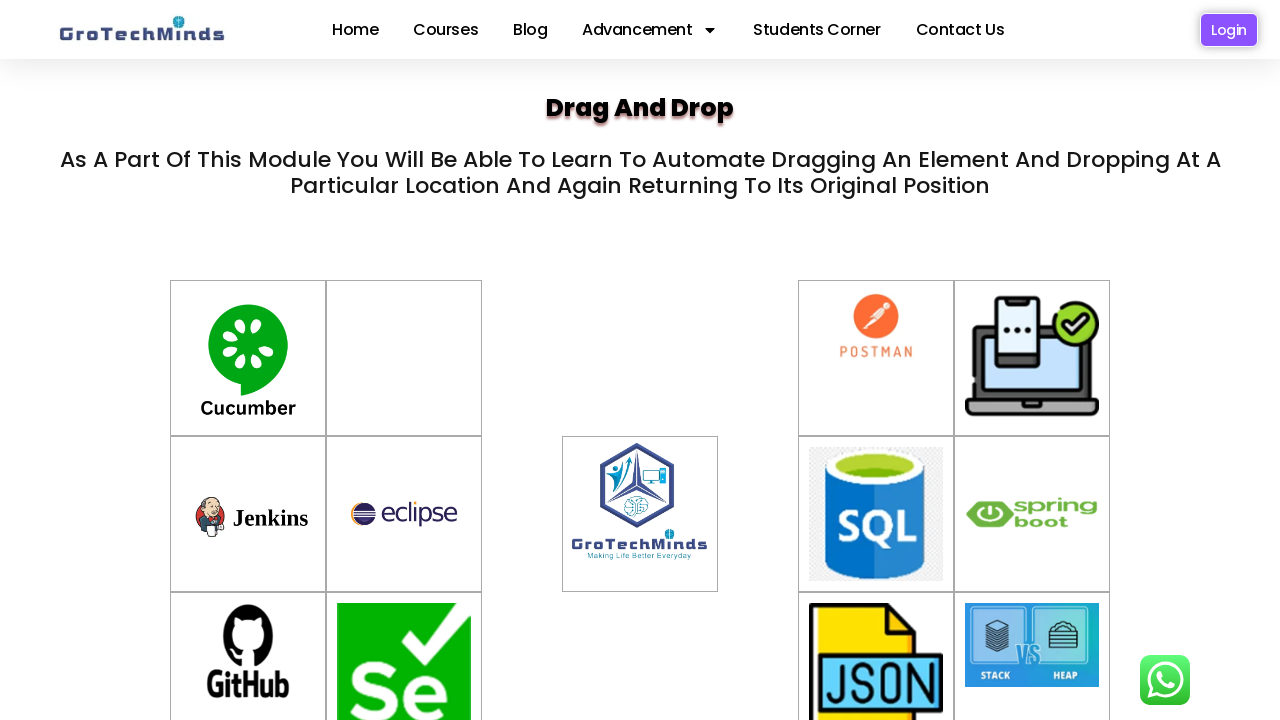